Navigates to GitLab homepage and verifies the page loads successfully

Starting URL: http://gitlab.com/

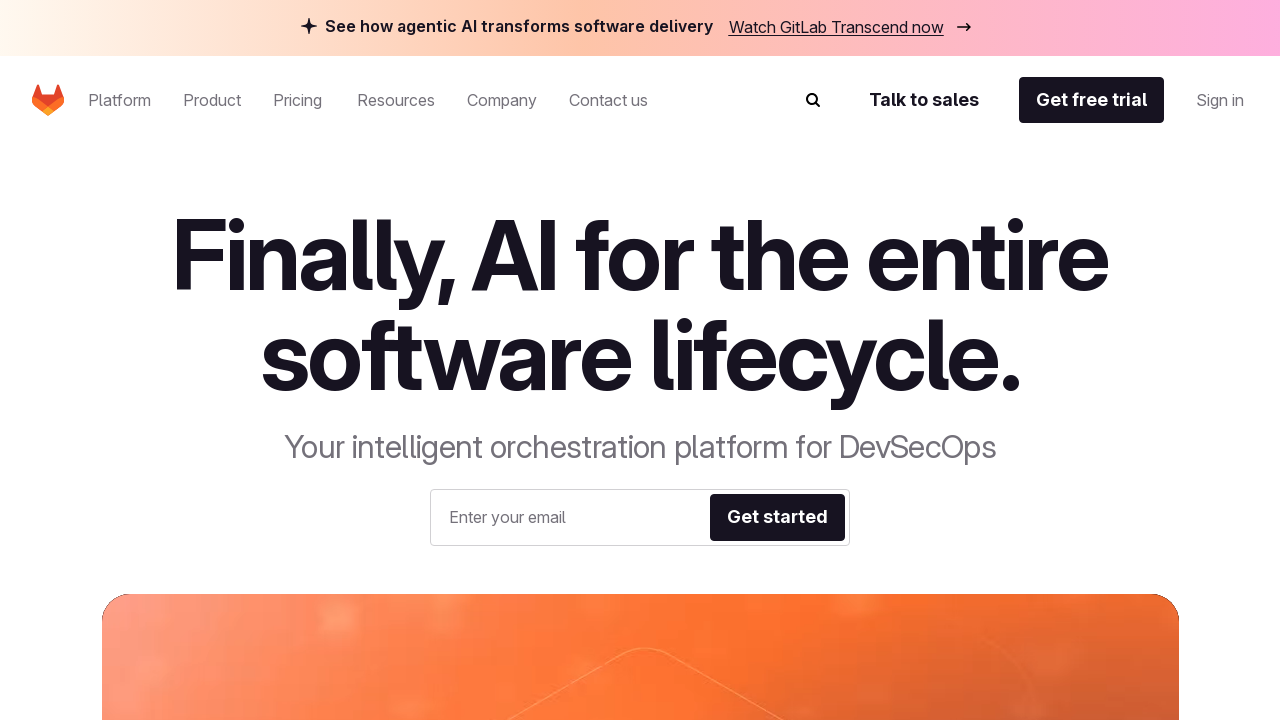

GitLab homepage loaded successfully (domcontentloaded state reached)
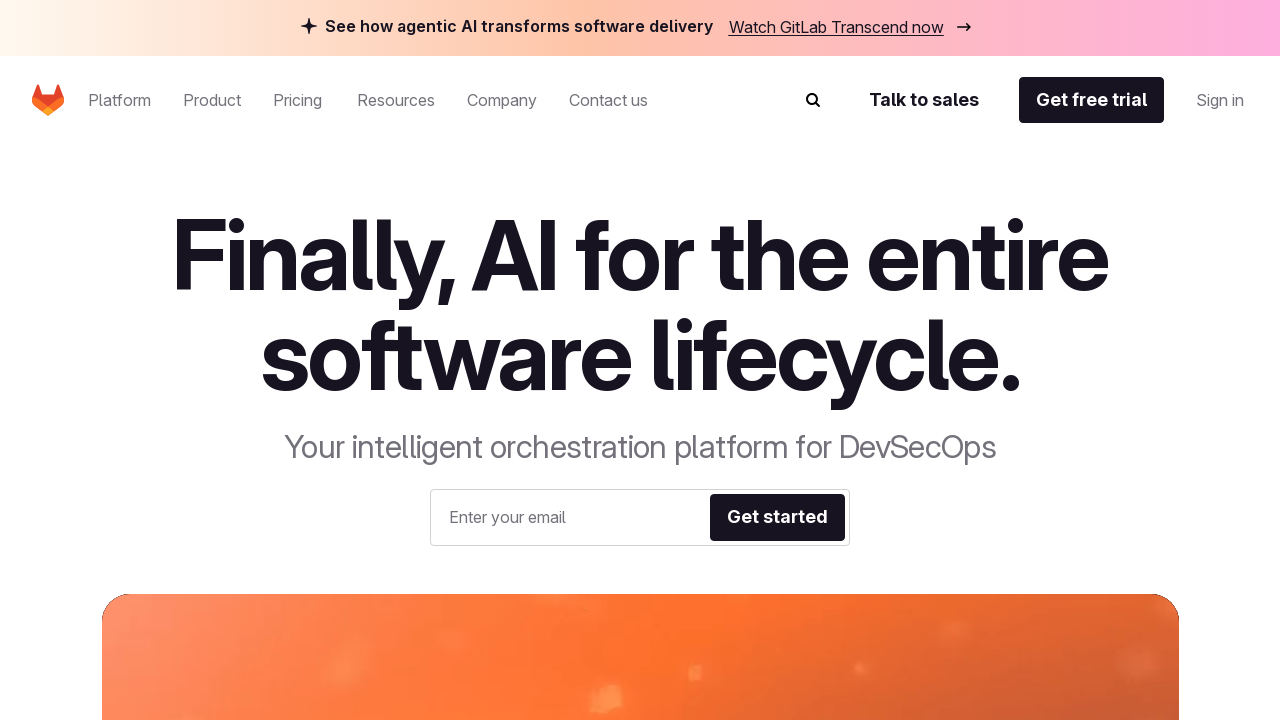

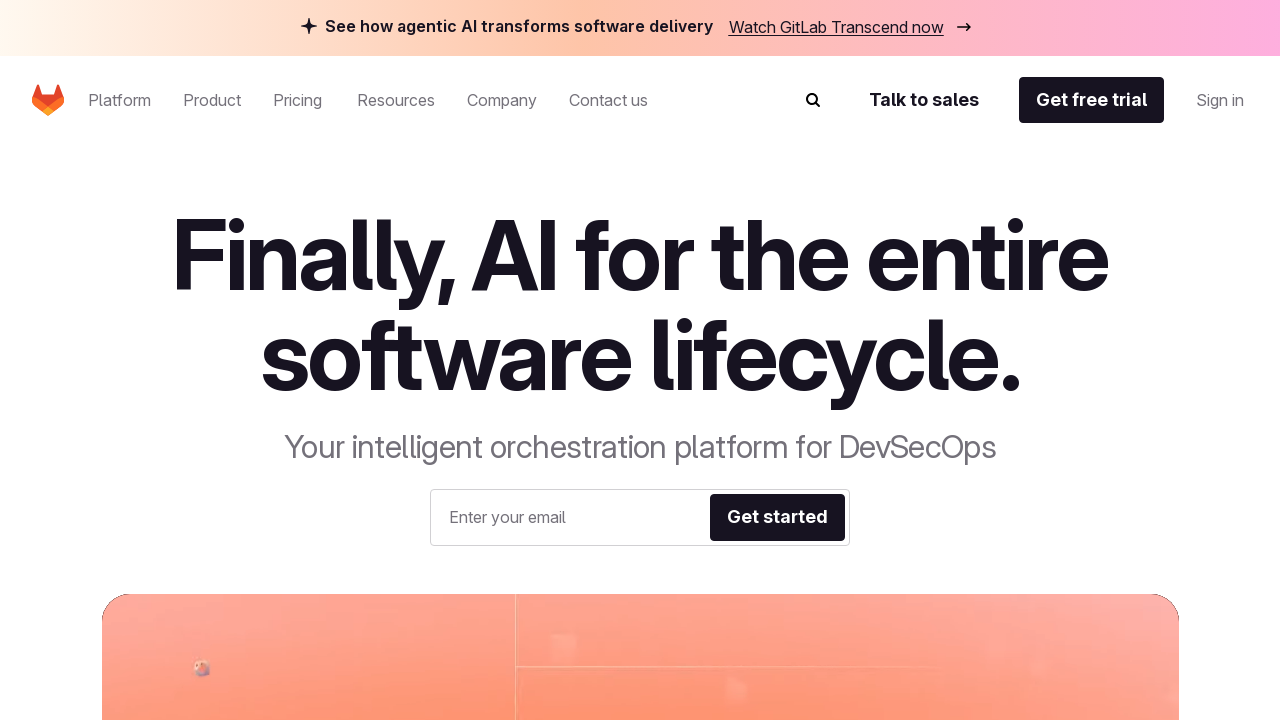